Tests RedBus travel booking form by entering source city (Paris), destination city (London), and setting a travel date using JavaScript execution

Starting URL: https://www.redbus.com/

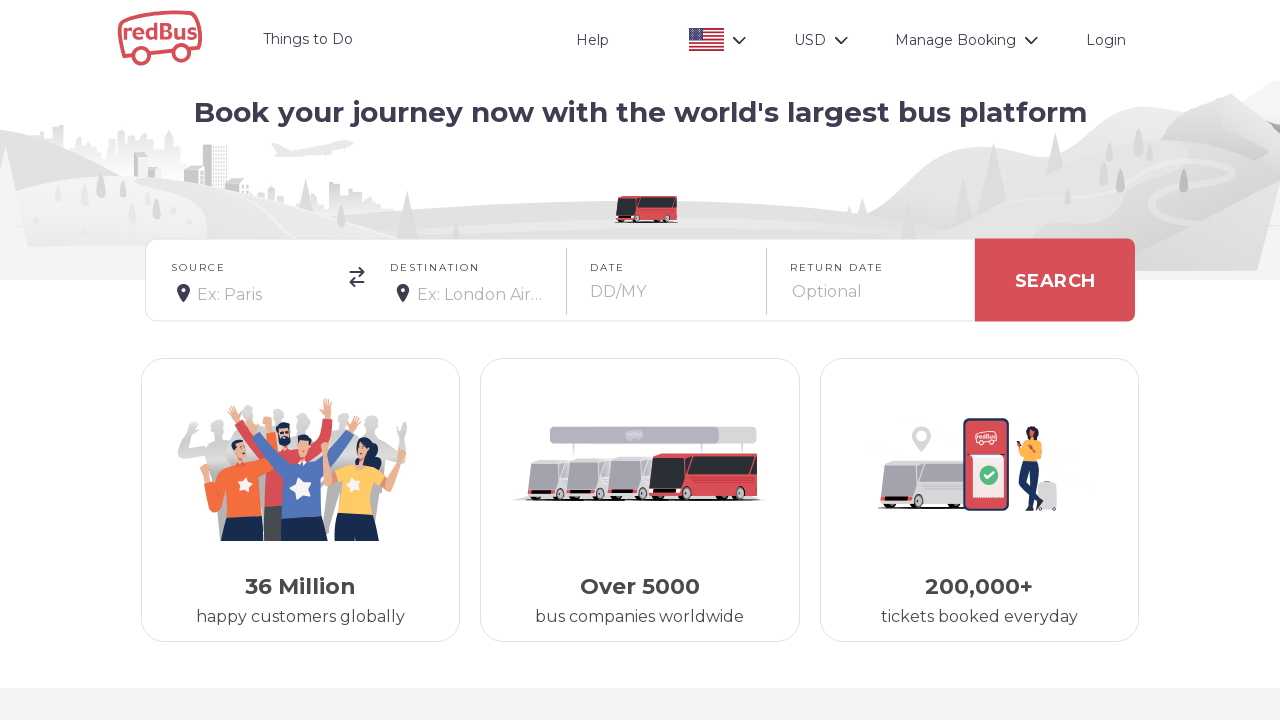

Cleared source city input field on xpath=//div[@class='main-wrapper search-box-wrapper']/descendant::input[1]
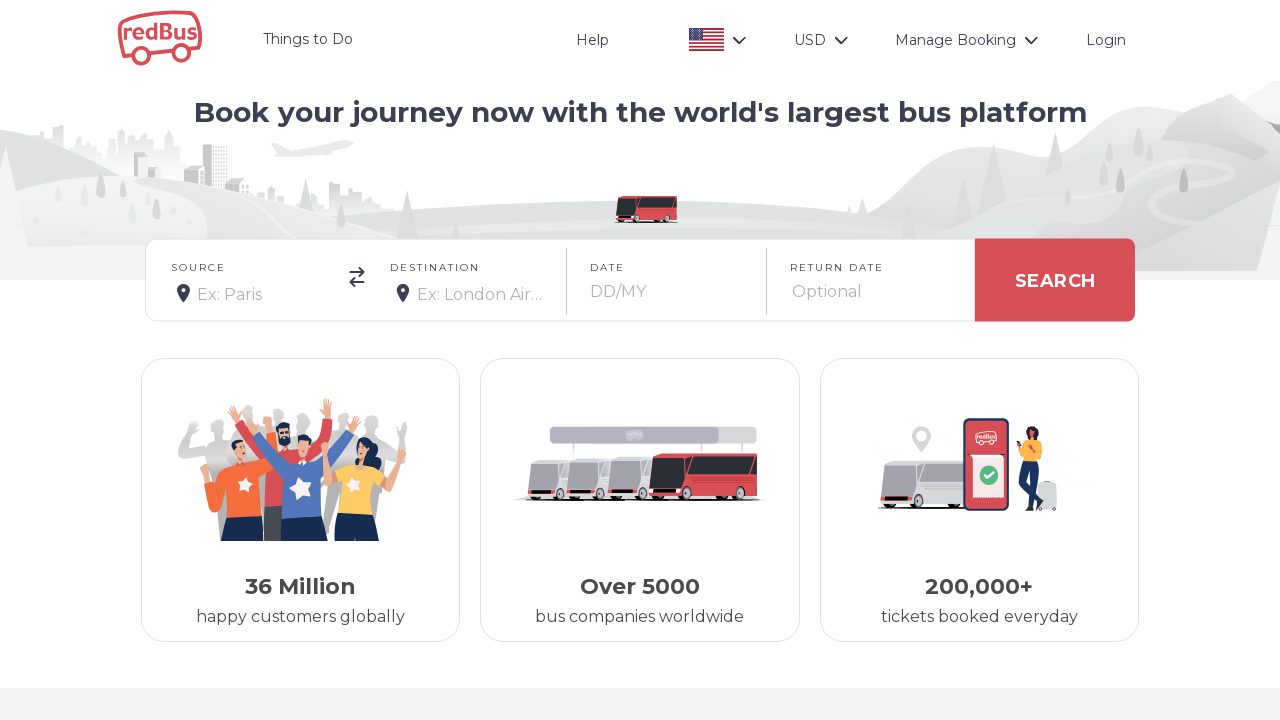

Entered 'Paris' as source city on xpath=//div[@class='main-wrapper search-box-wrapper']/descendant::input[1]
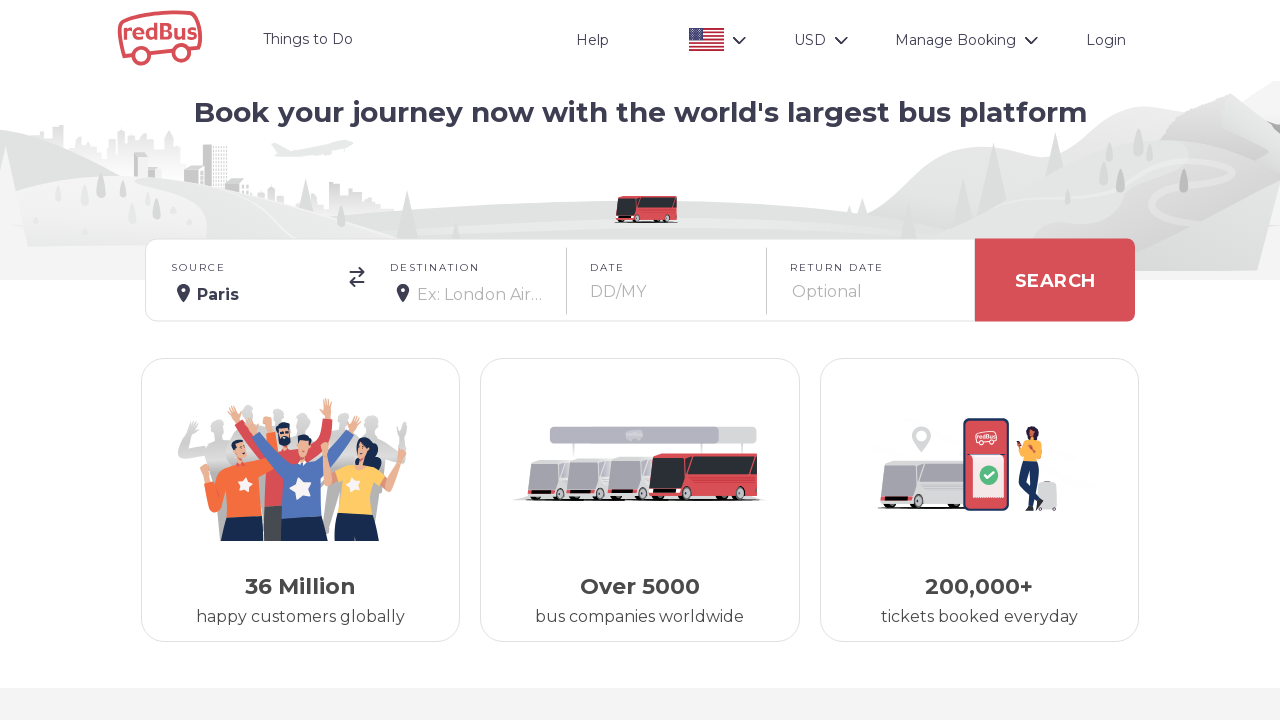

Waited 2 seconds for source city autocomplete suggestions
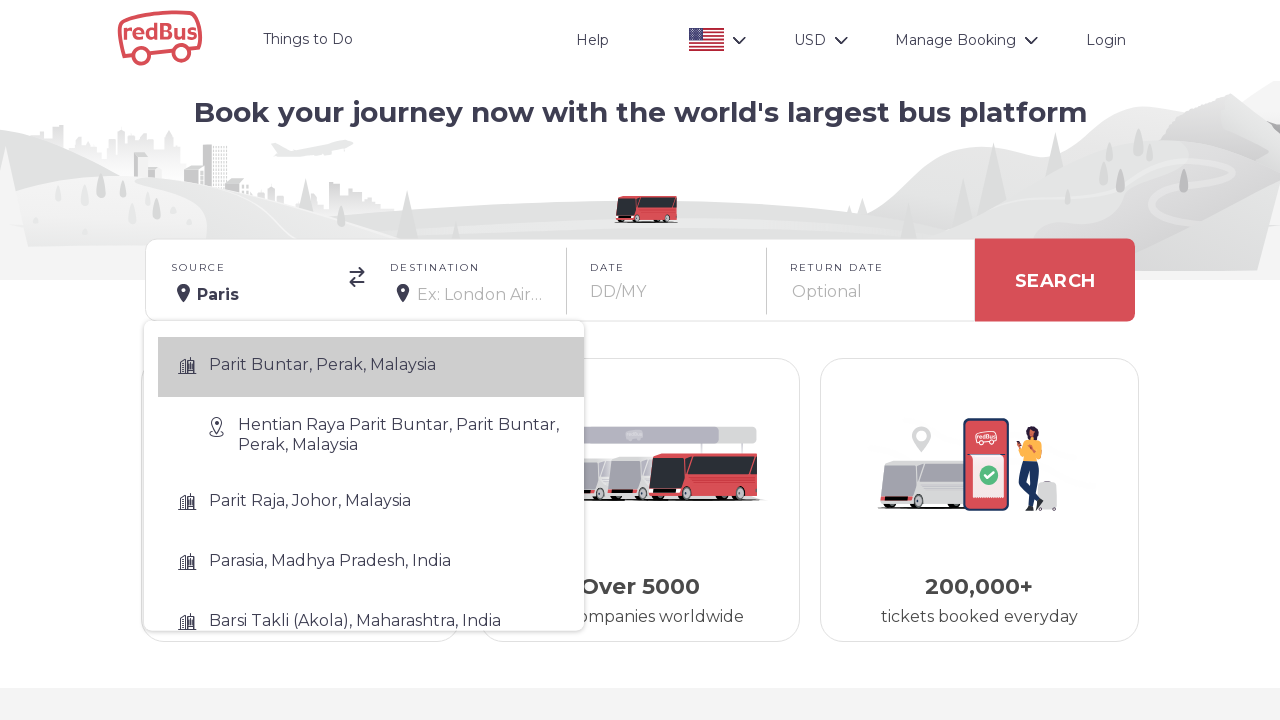

Cleared destination city input field on xpath=//div[@class='main-wrapper search-box-wrapper']/descendant::input[2]
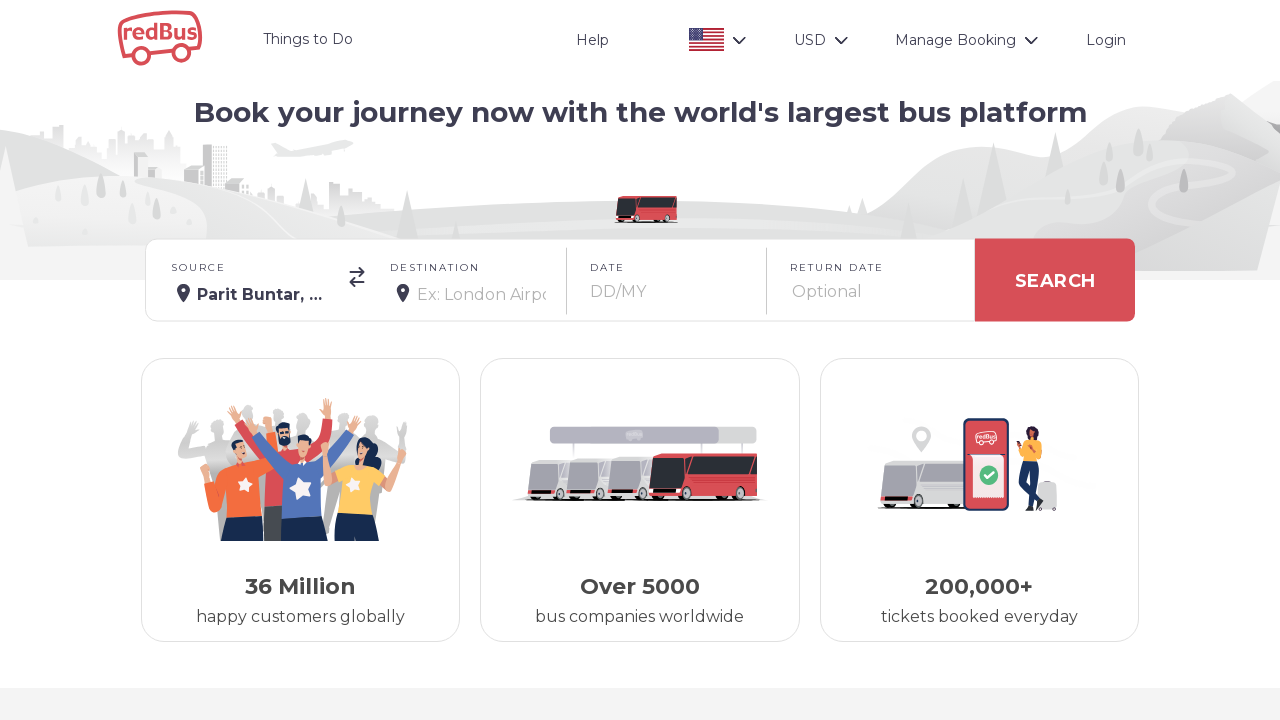

Entered 'London' as destination city on xpath=//div[@class='main-wrapper search-box-wrapper']/descendant::input[2]
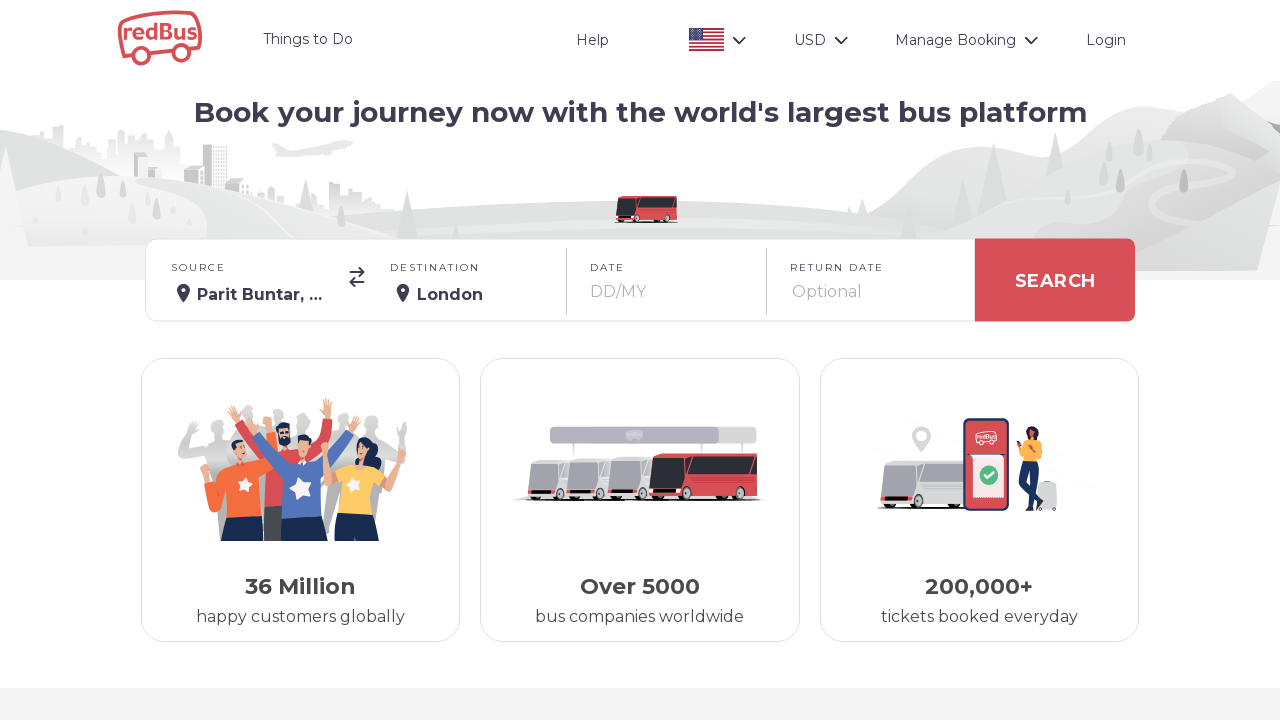

Waited 2 seconds for destination city autocomplete suggestions
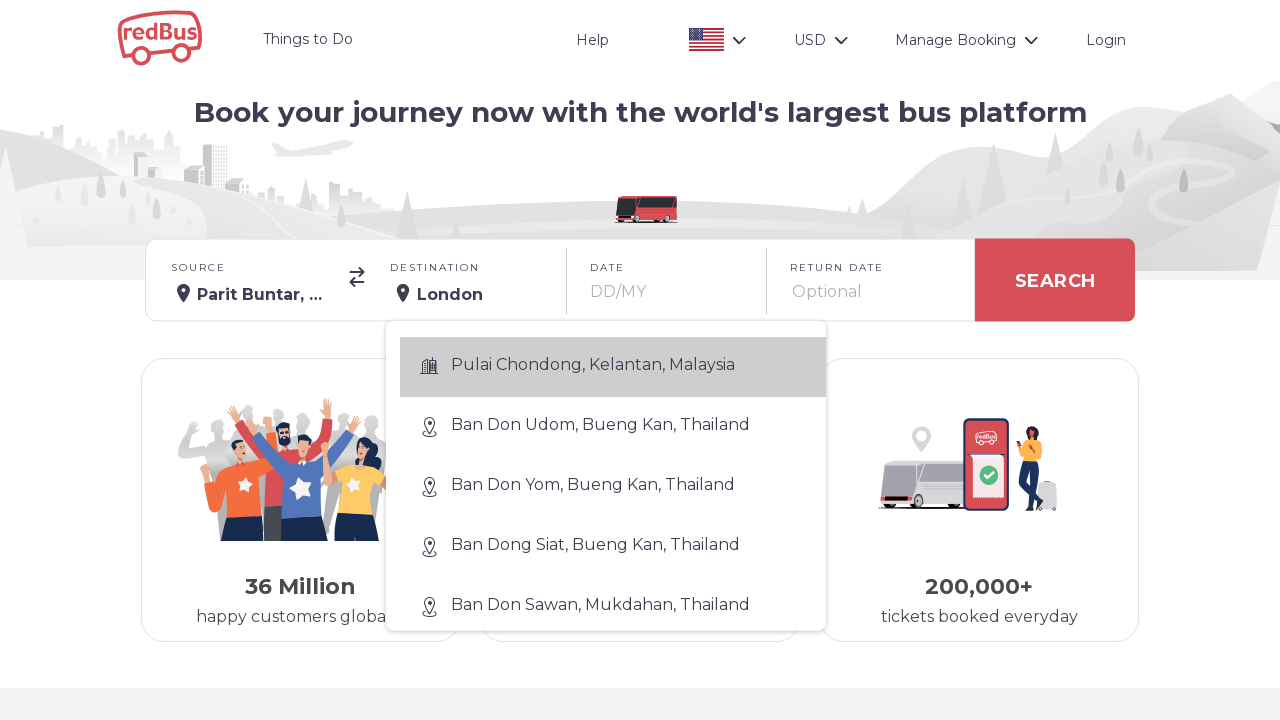

Set travel date to 11/12/2024 using JavaScript execution on calendar element
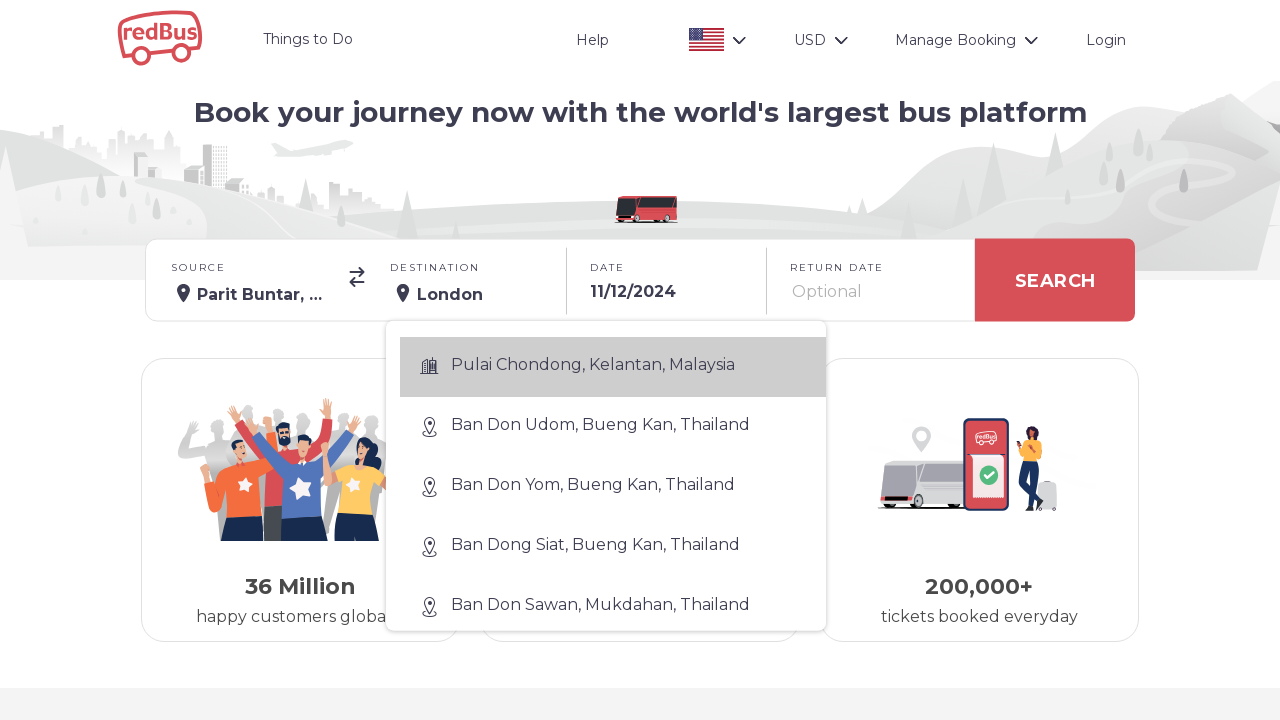

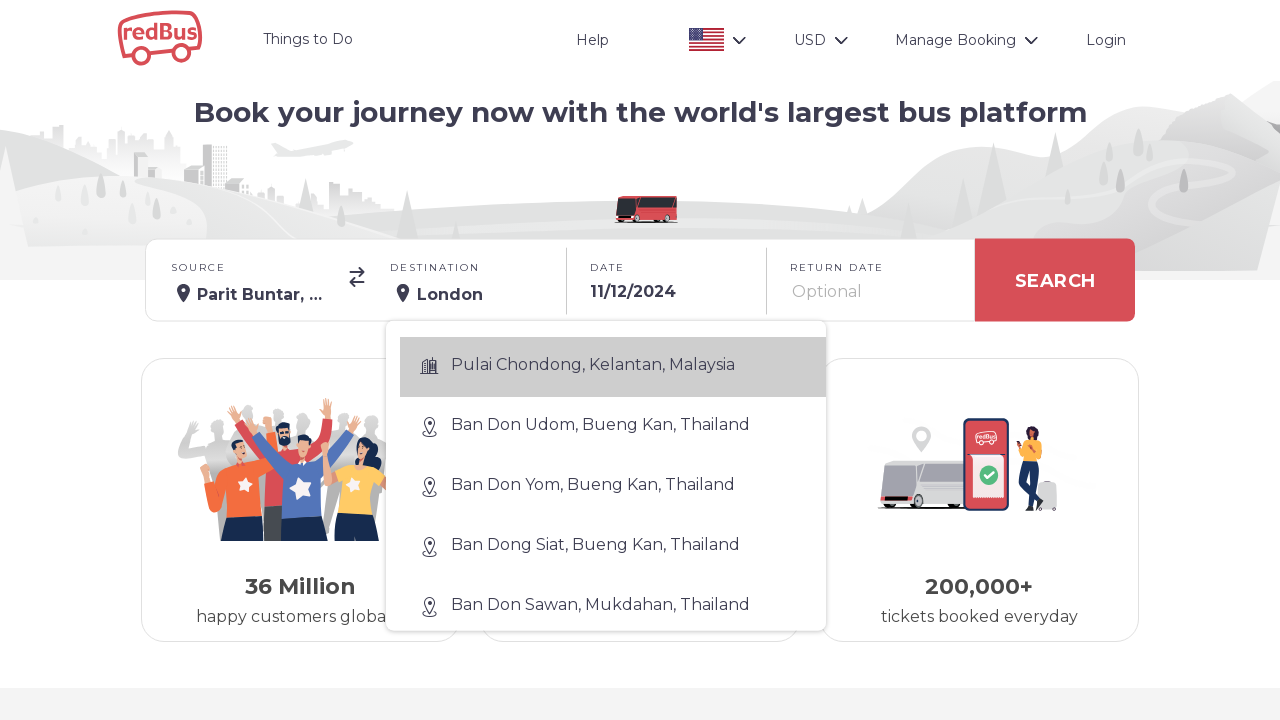